Tests the main navigation menu functionality by opening and closing different menu sections (Fächer, Über Uns, Mitmachen) on both the landing page and a content page.

Starting URL: https://serlo.org/

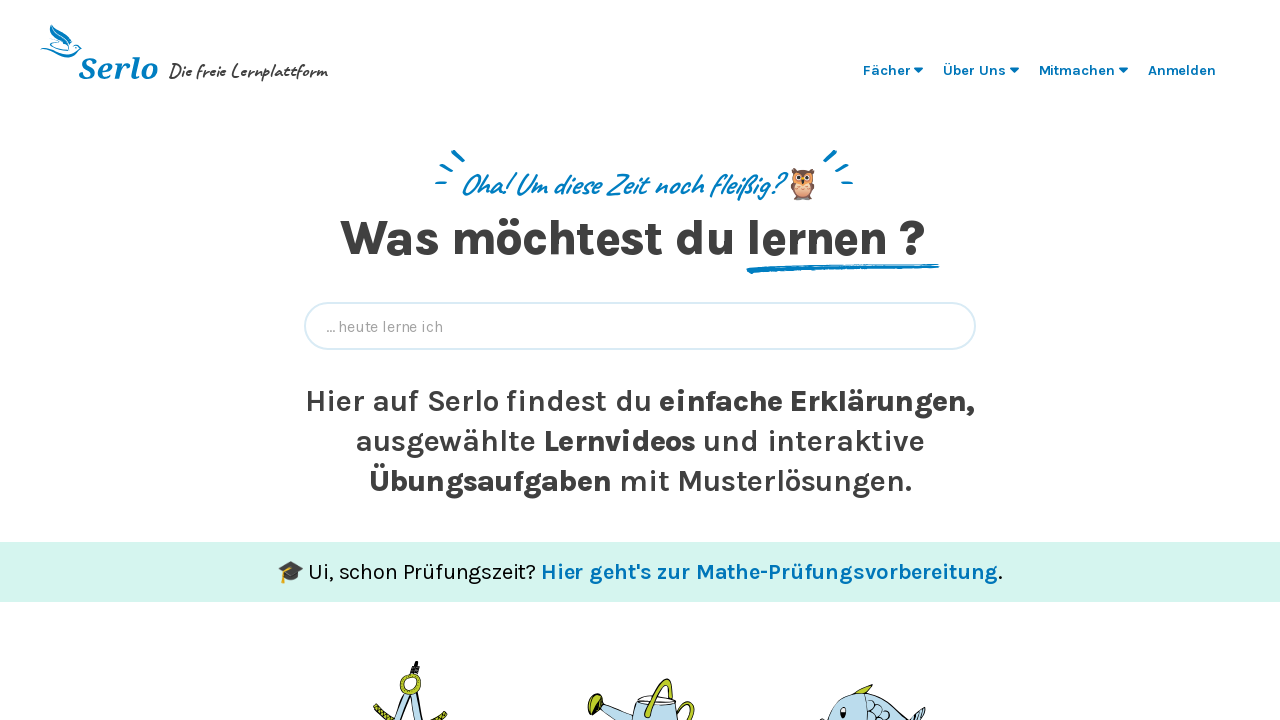

Clicked on Fächer menu item on landing page at (887, 70) on ul >> text=Fächer
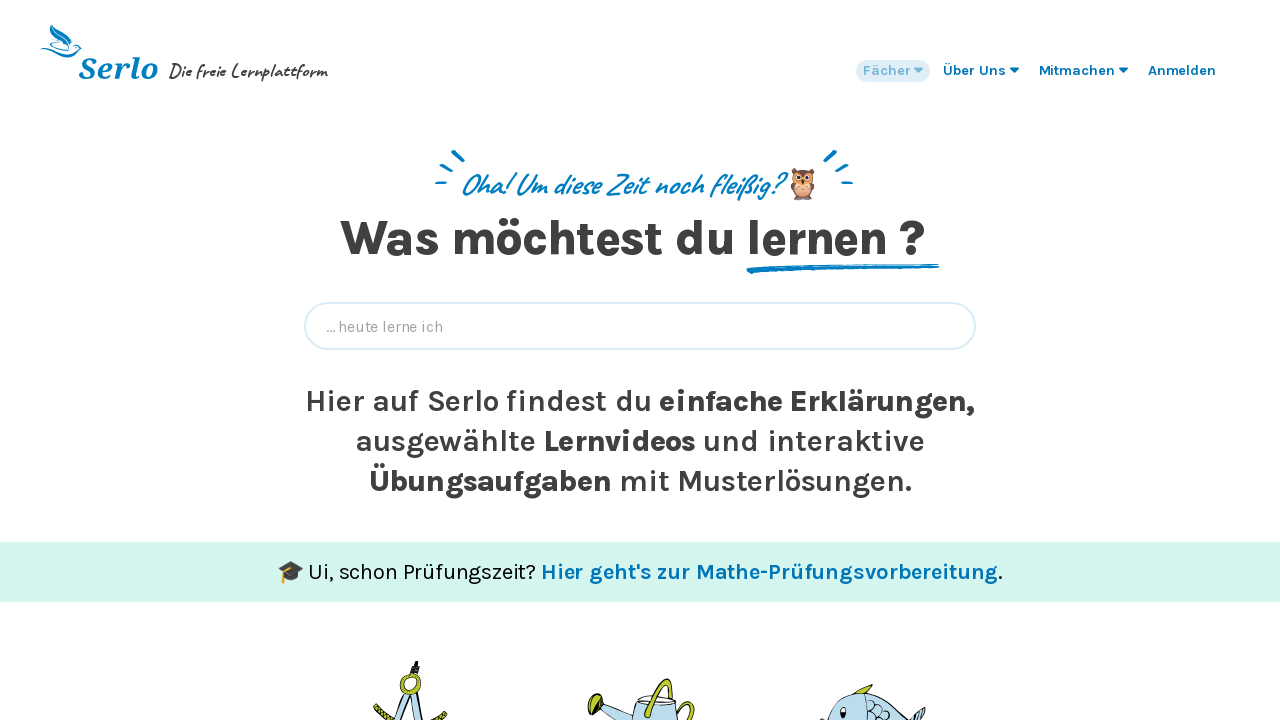

Waited for menu animation to complete
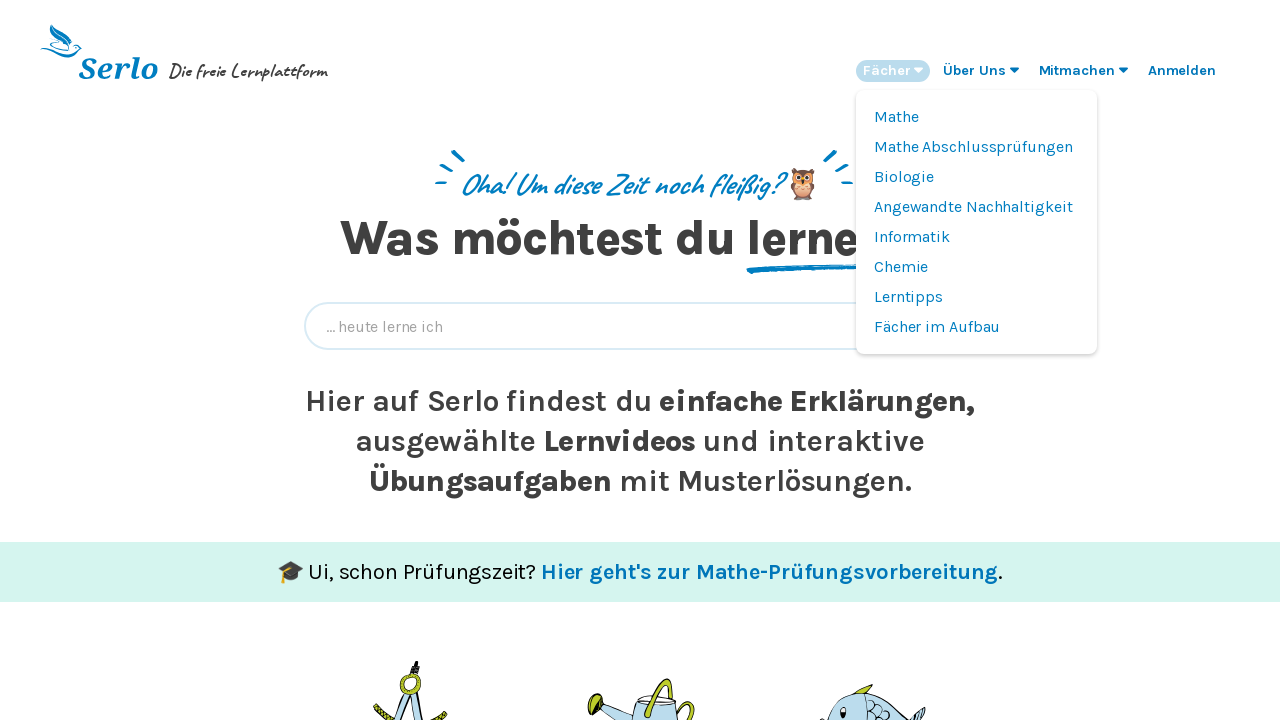

Verified Angewandte Nachhaltigkeit submenu item appeared
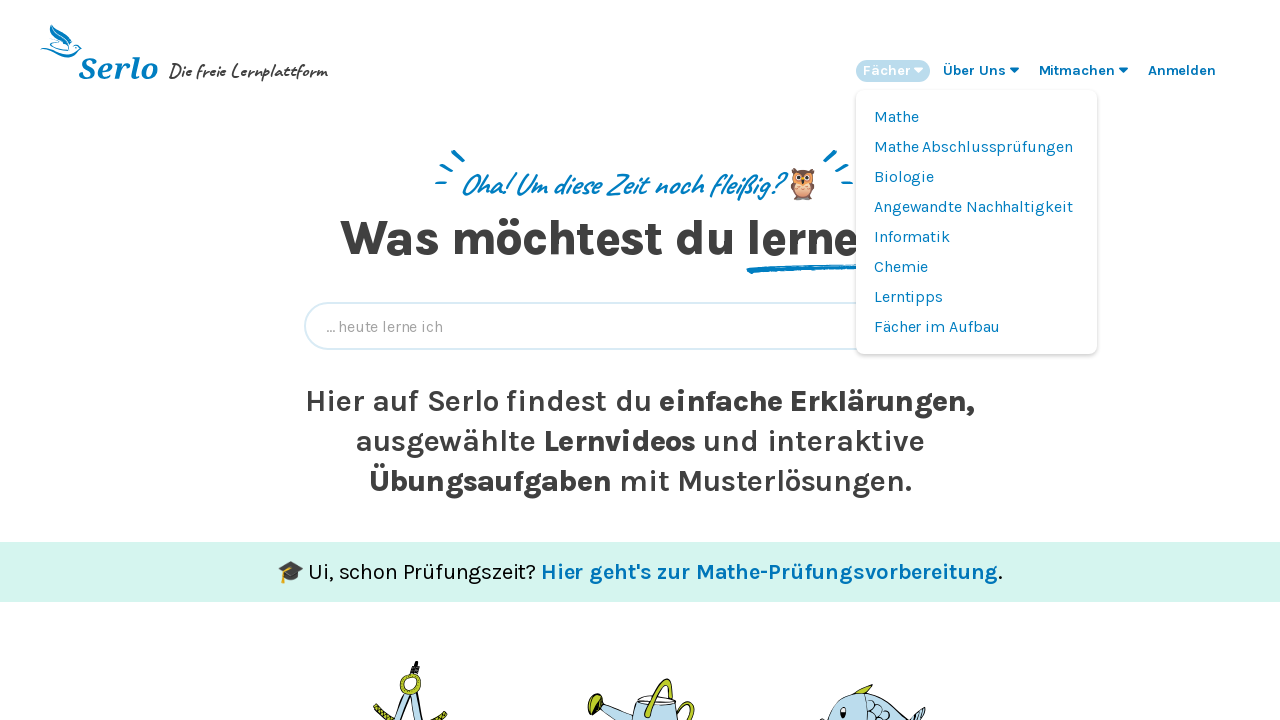

Verified Mathe submenu item appeared
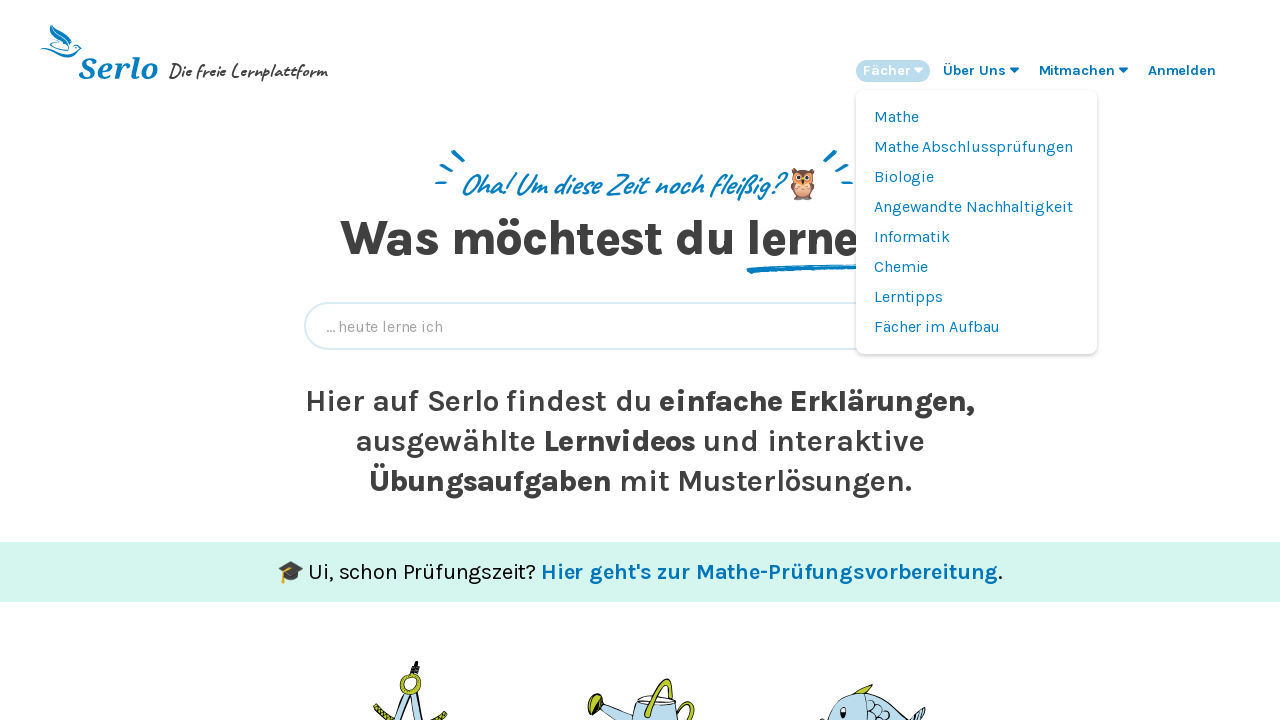

Clicked on Fächer menu item to close it at (887, 70) on ul >> text=Fächer
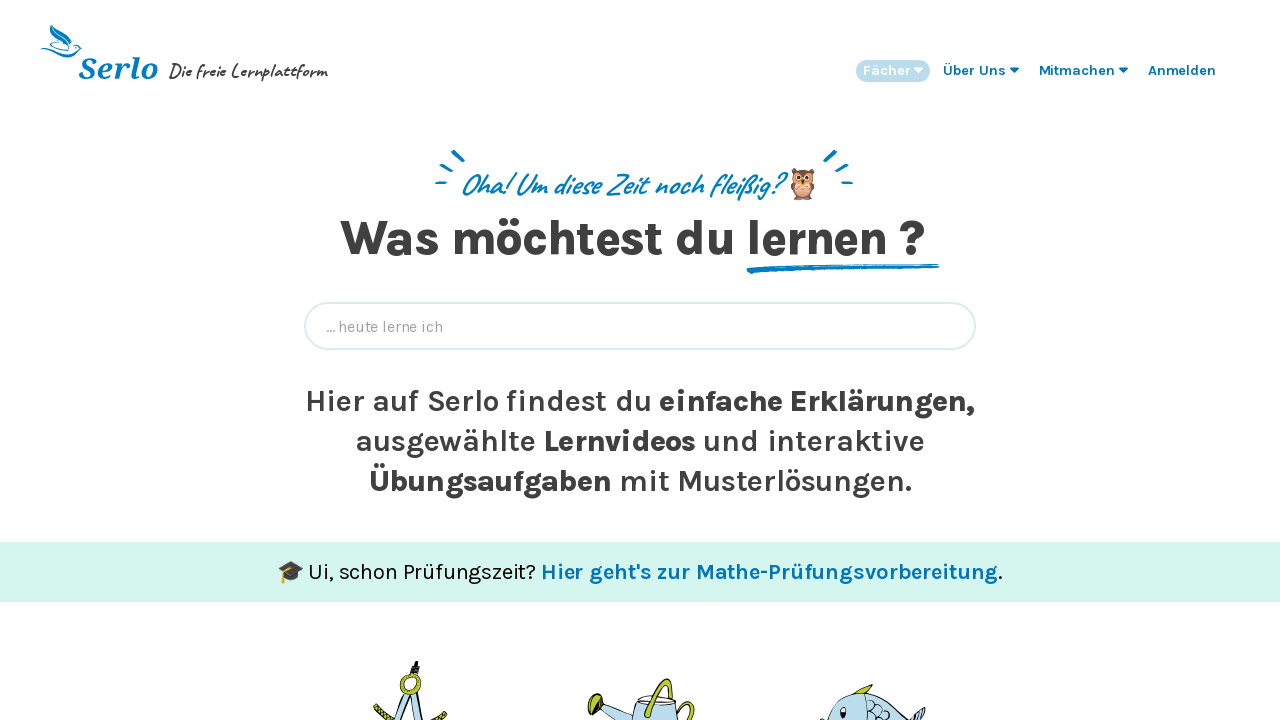

Waited for menu close animation to complete
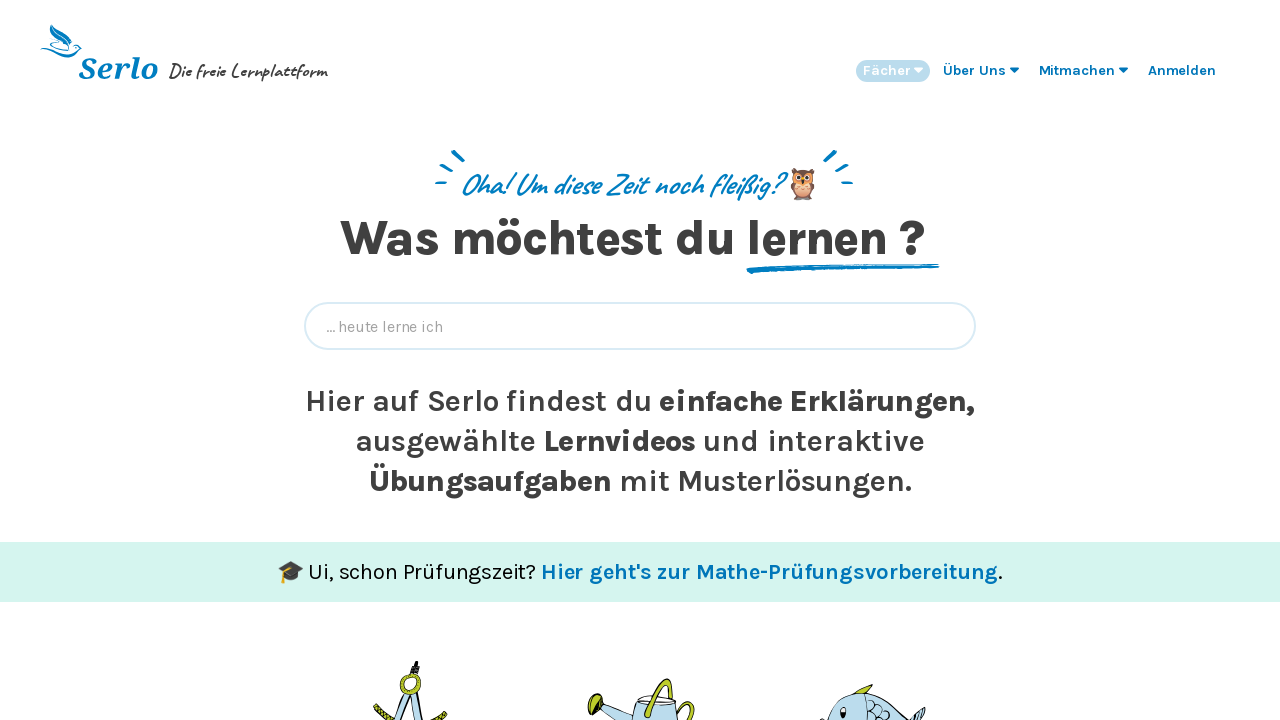

Clicked on Über Uns menu item on landing page at (974, 70) on ul >> text=Über Uns
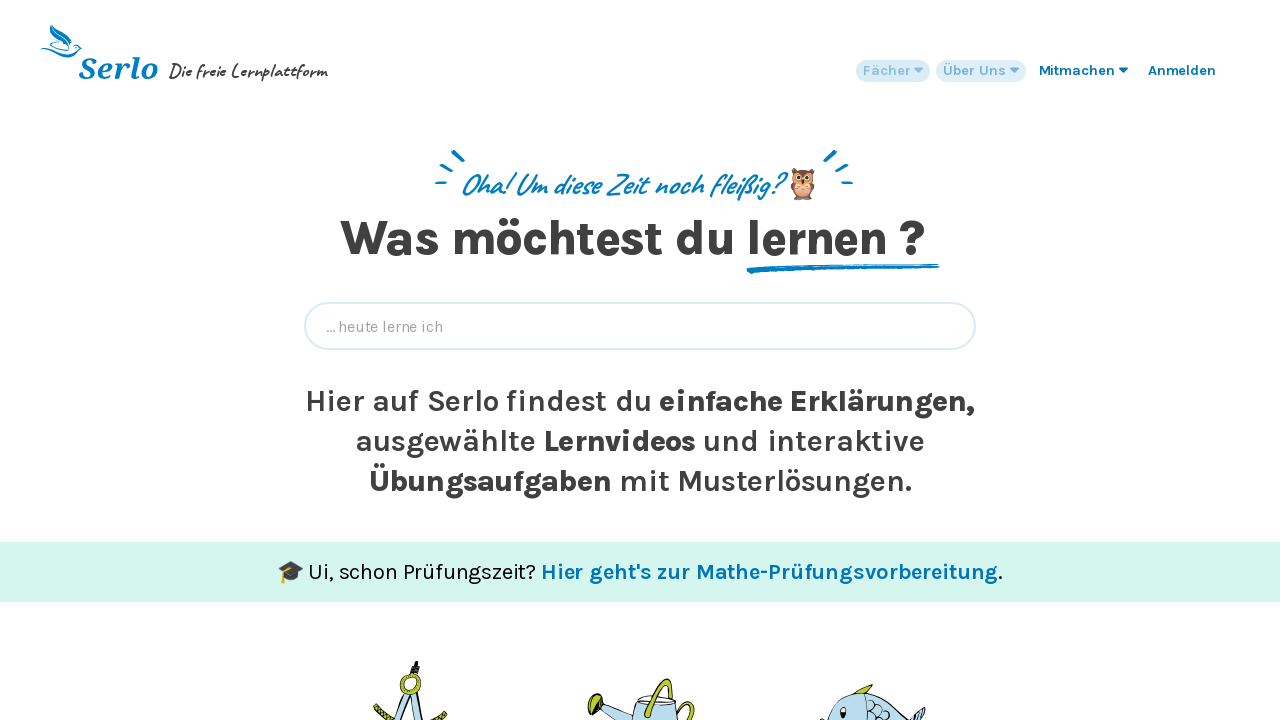

Waited for menu animation to complete
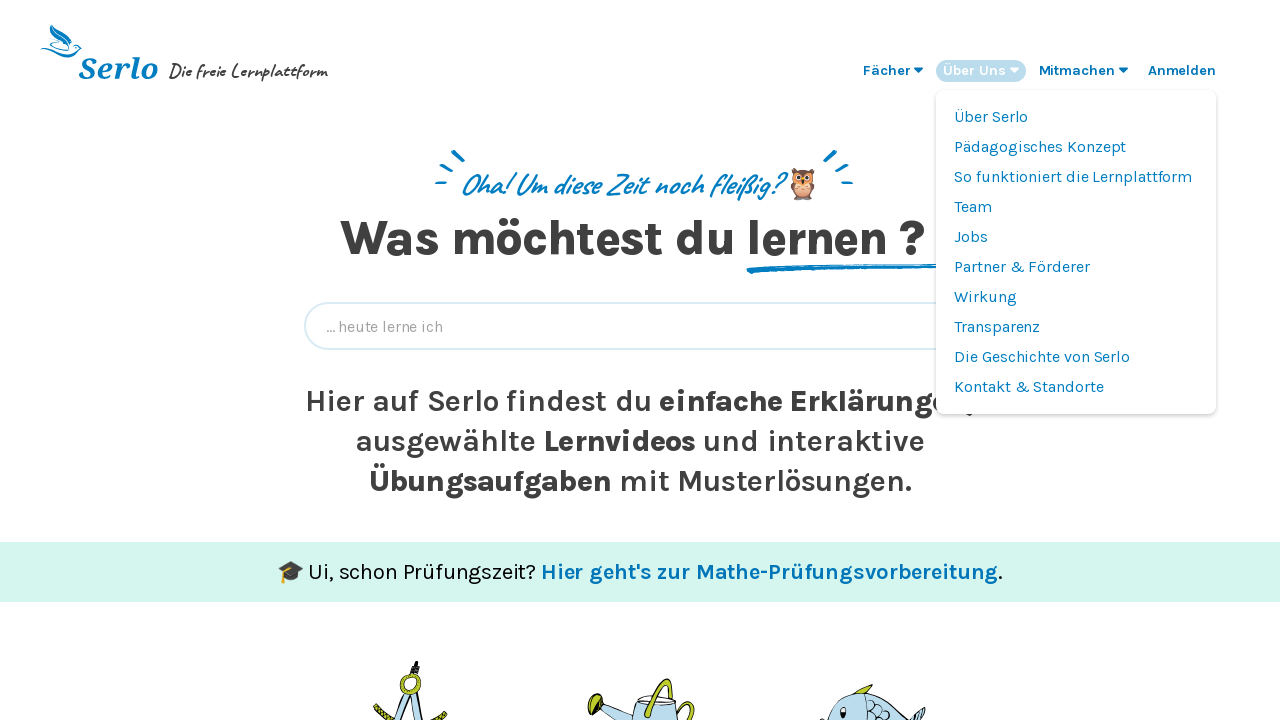

Verified Transparenz submenu item appeared
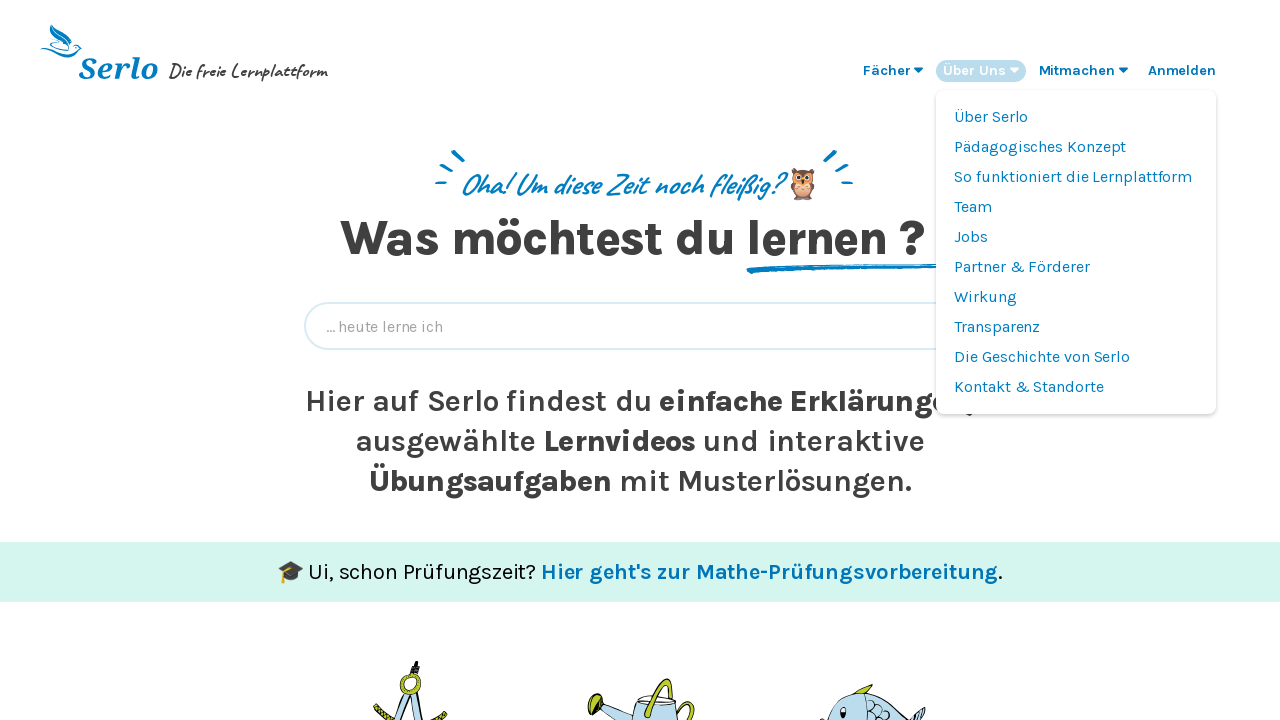

Verified Wirkung submenu item appeared
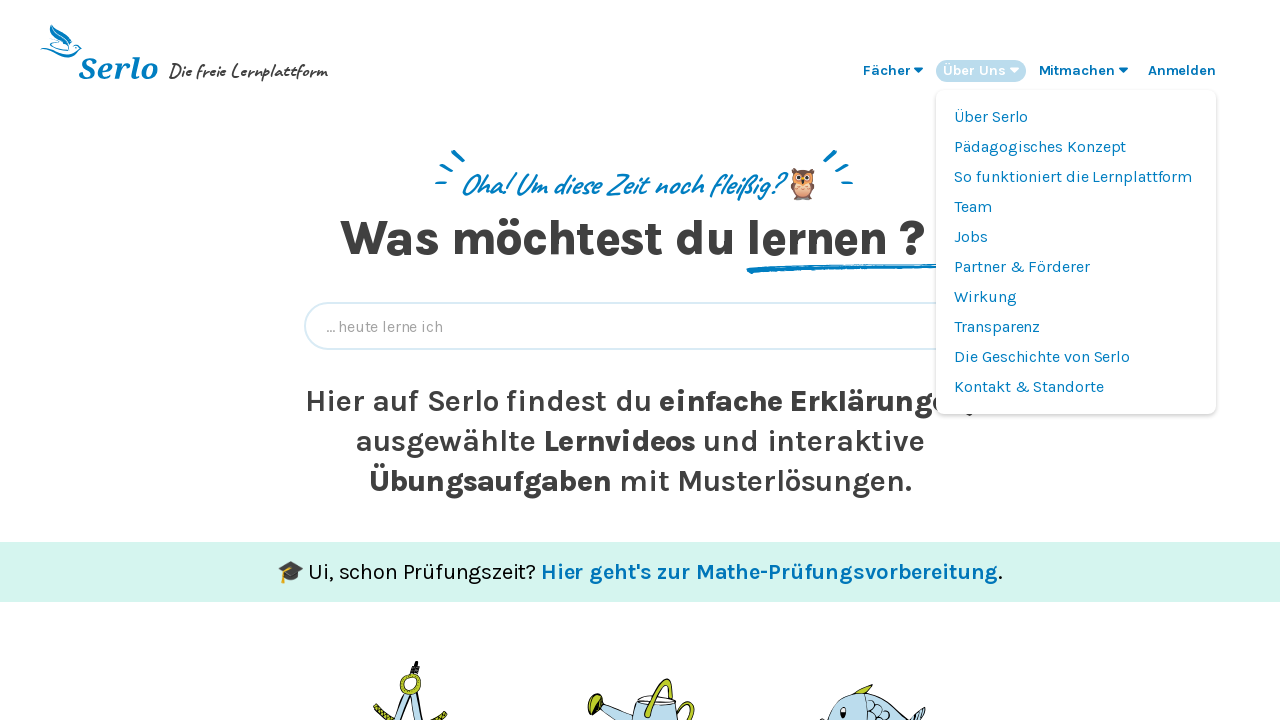

Clicked on Über Uns menu item to close it at (974, 70) on ul >> text=Über Uns
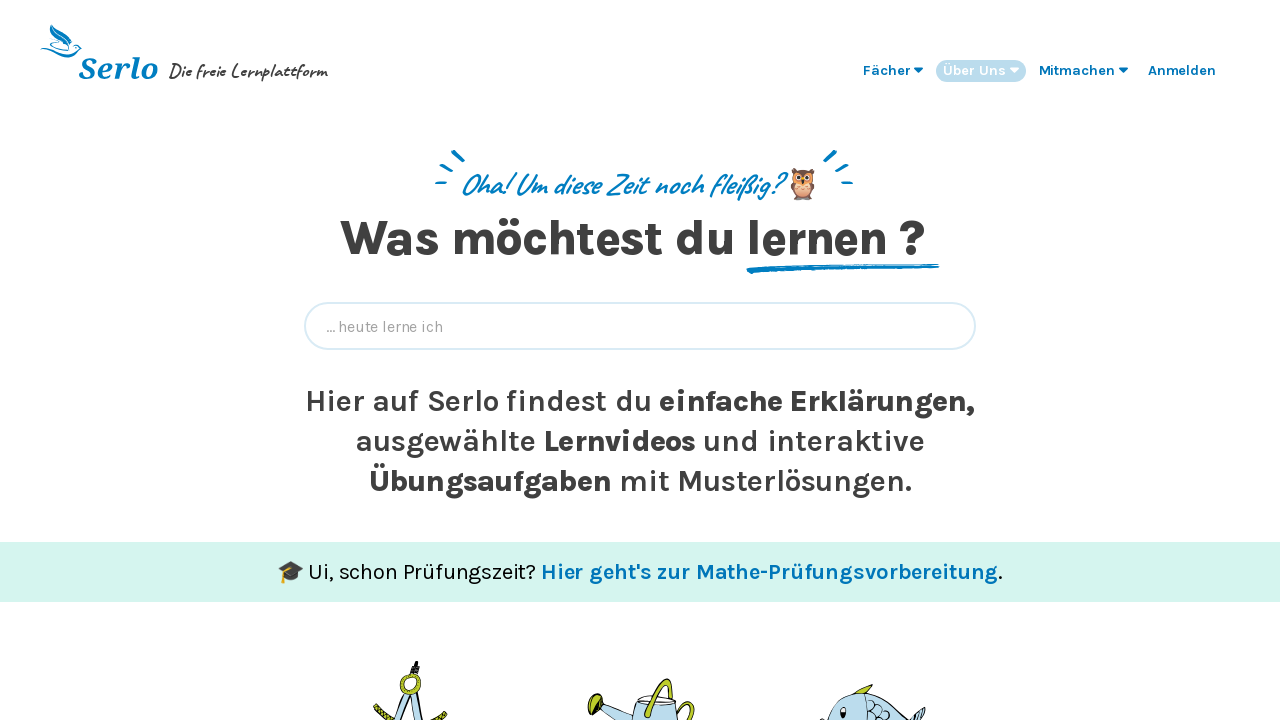

Waited for menu close animation to complete
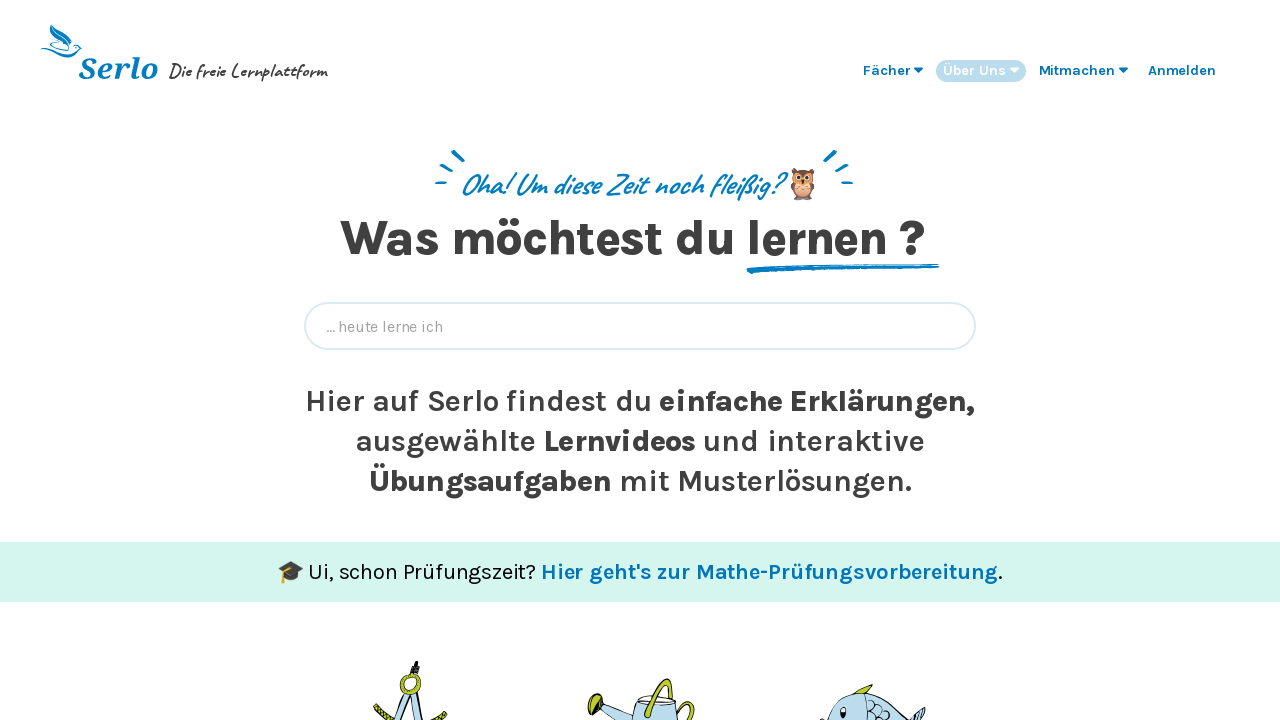

Clicked on Mitmachen menu item on landing page at (1077, 70) on ul >> text=Mitmachen
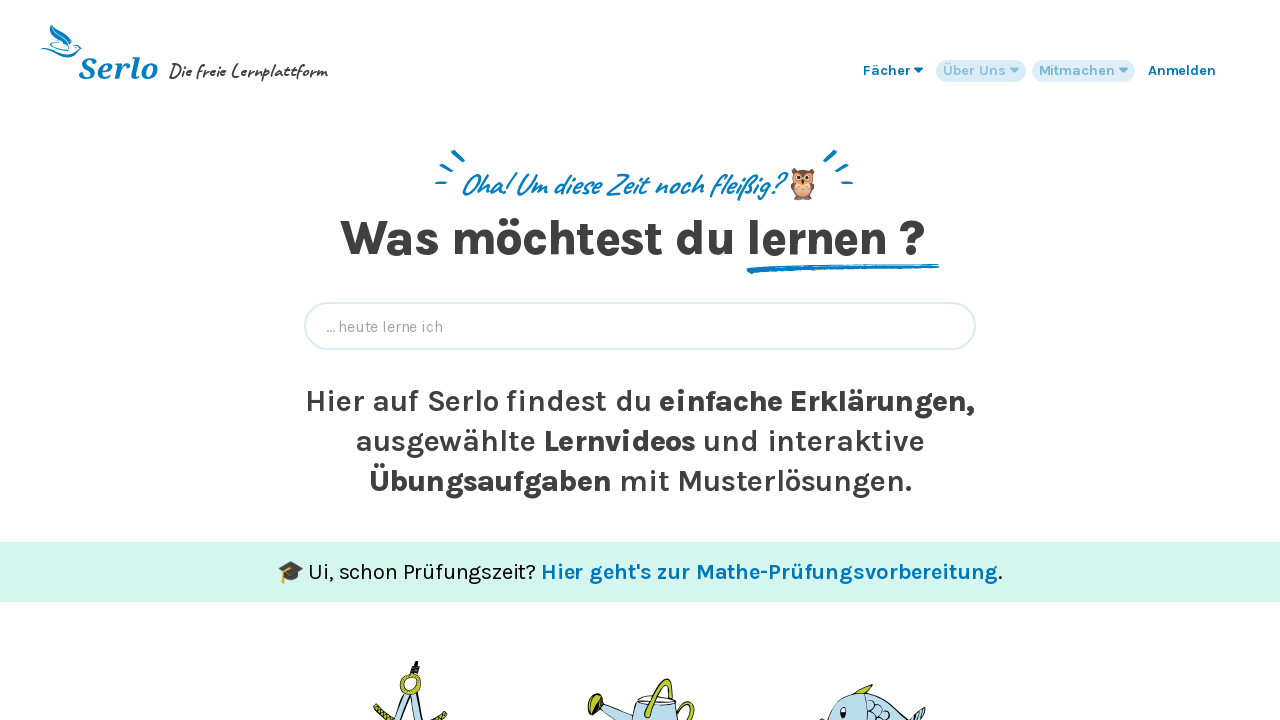

Waited for menu animation to complete
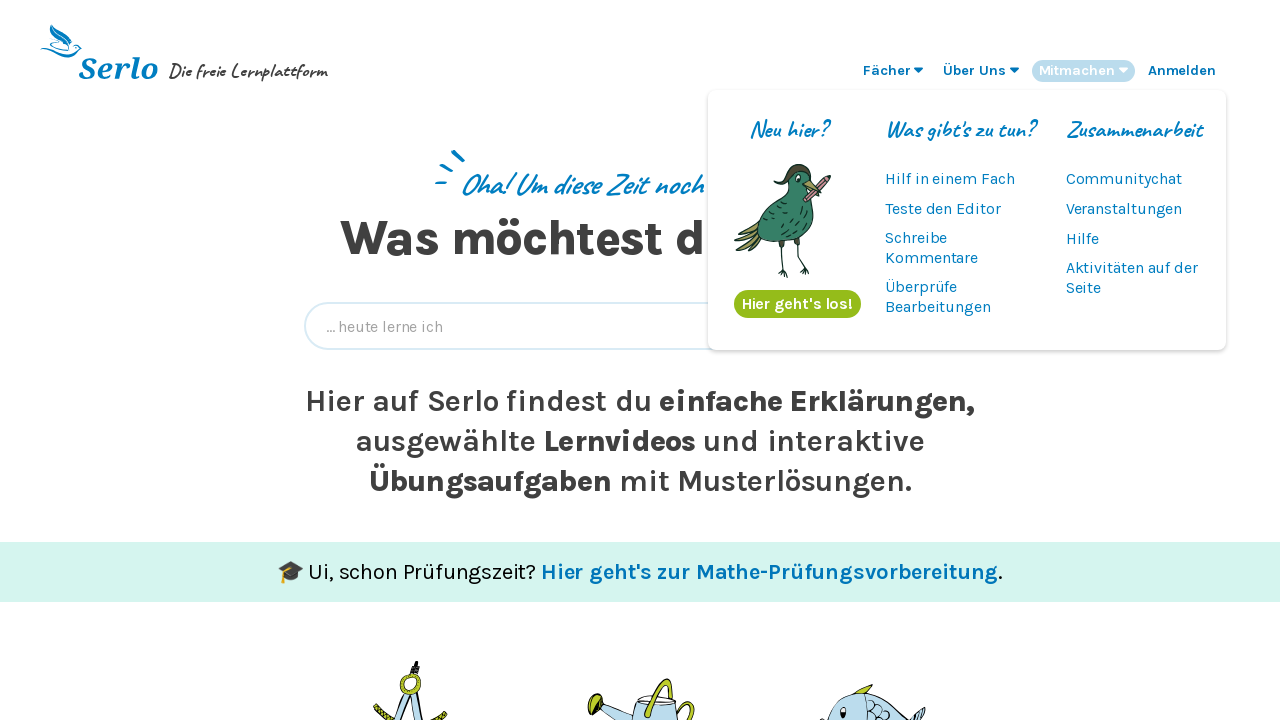

Verified Neu hier? submenu item appeared
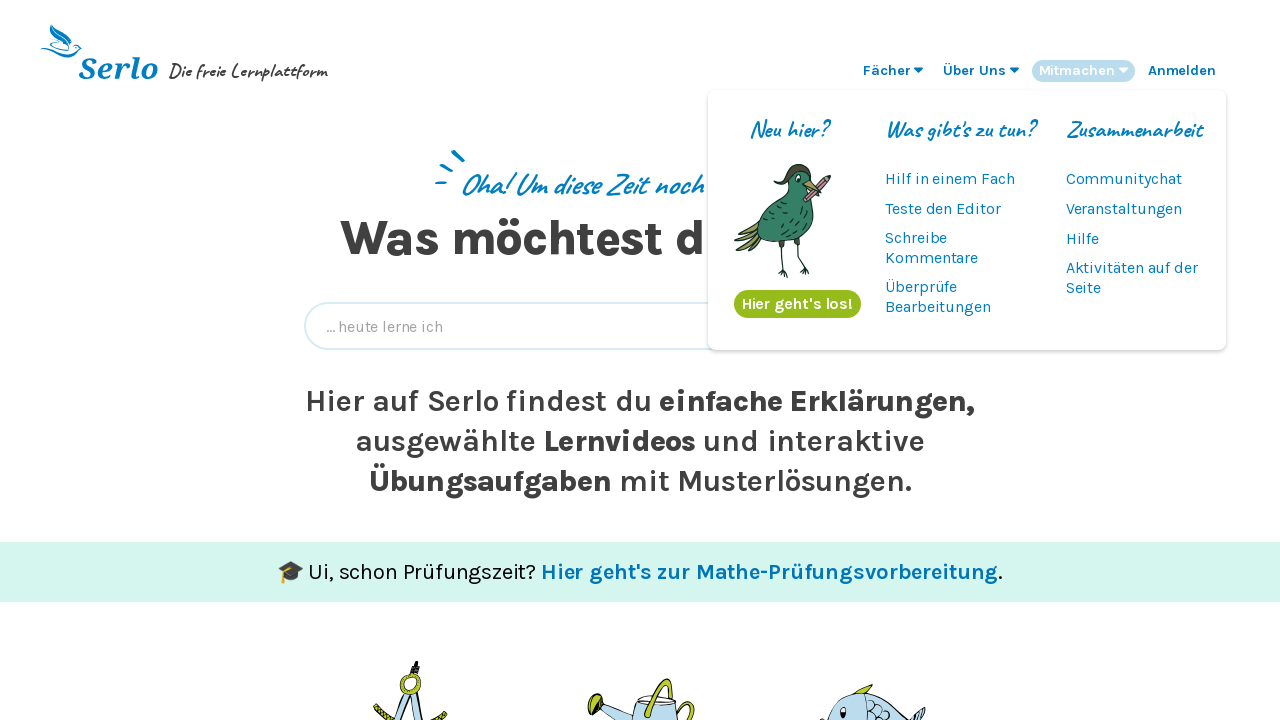

Navigated to /mathe content page
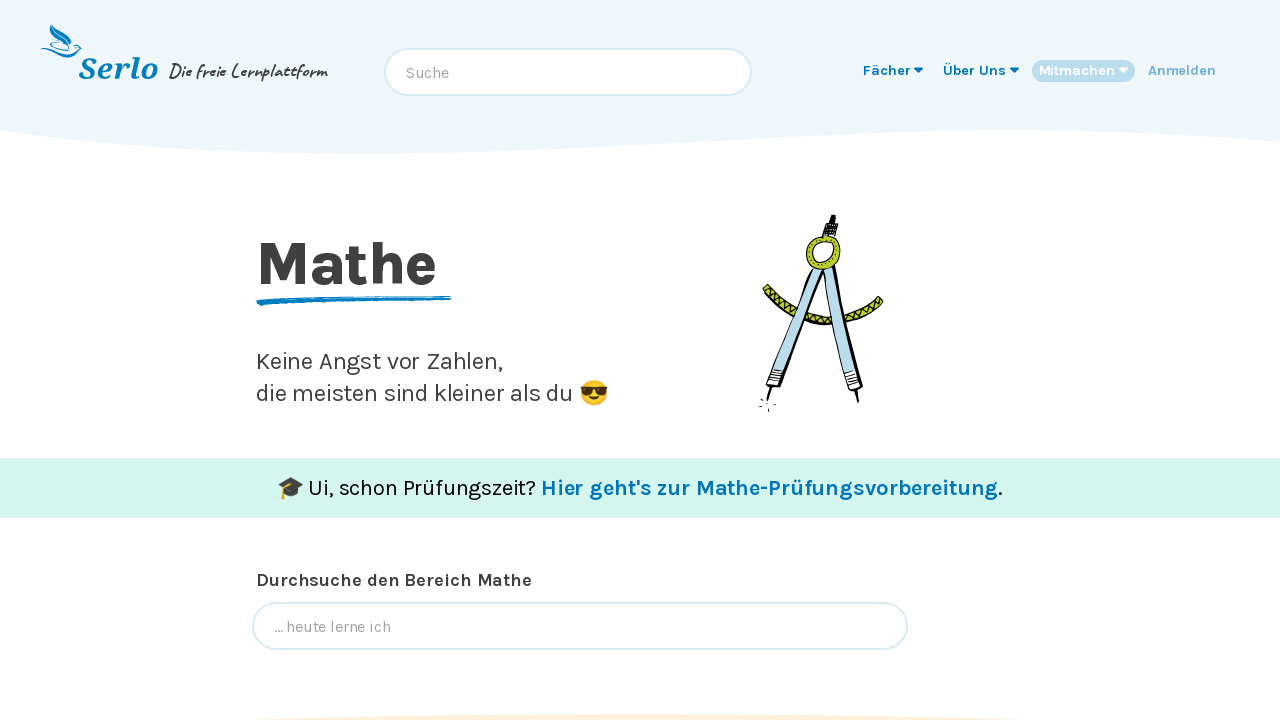

Clicked on Fächer menu item on /mathe page at (887, 70) on ul >> text=Fächer
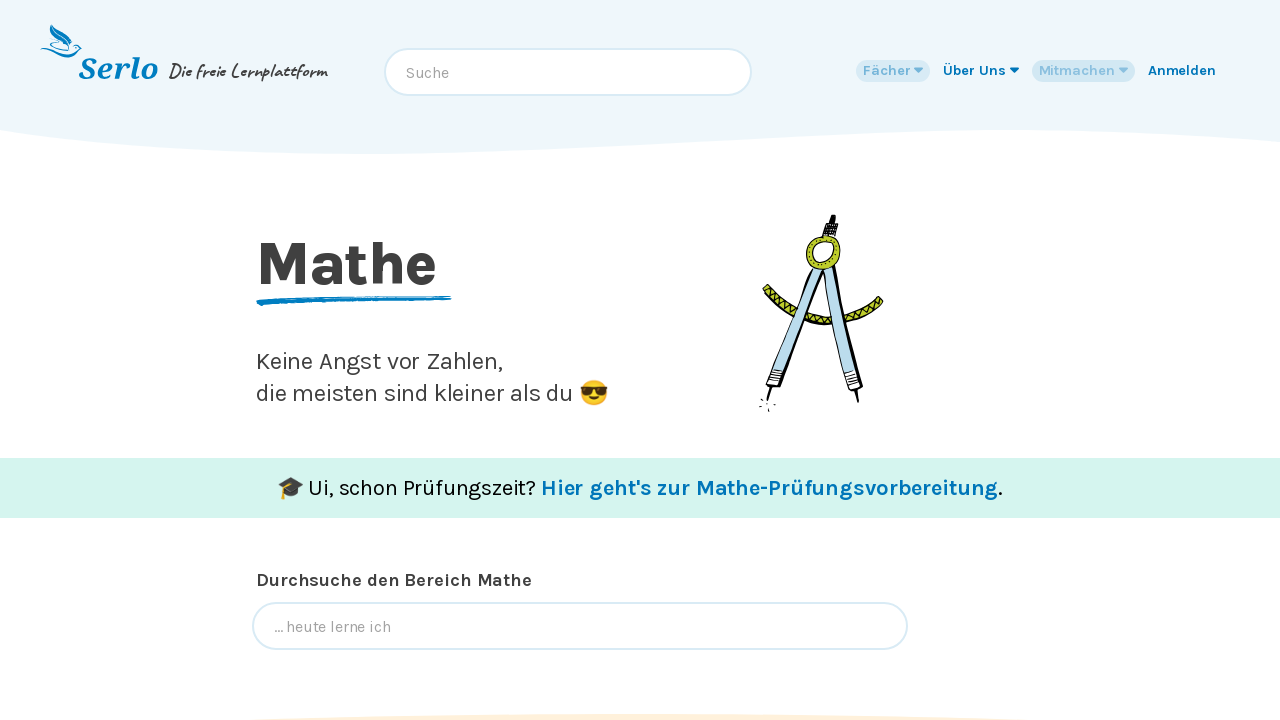

Waited for menu animation to complete
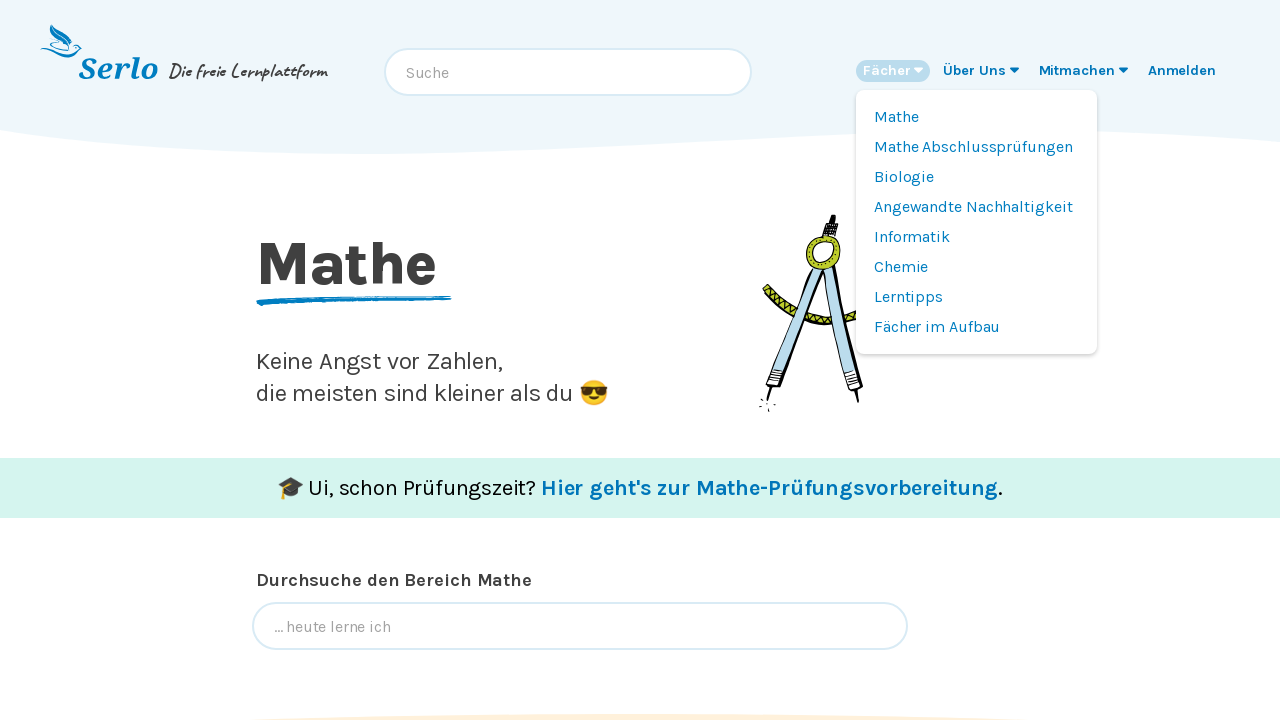

Verified Angewandte Nachhaltigkeit submenu item appeared on /mathe page
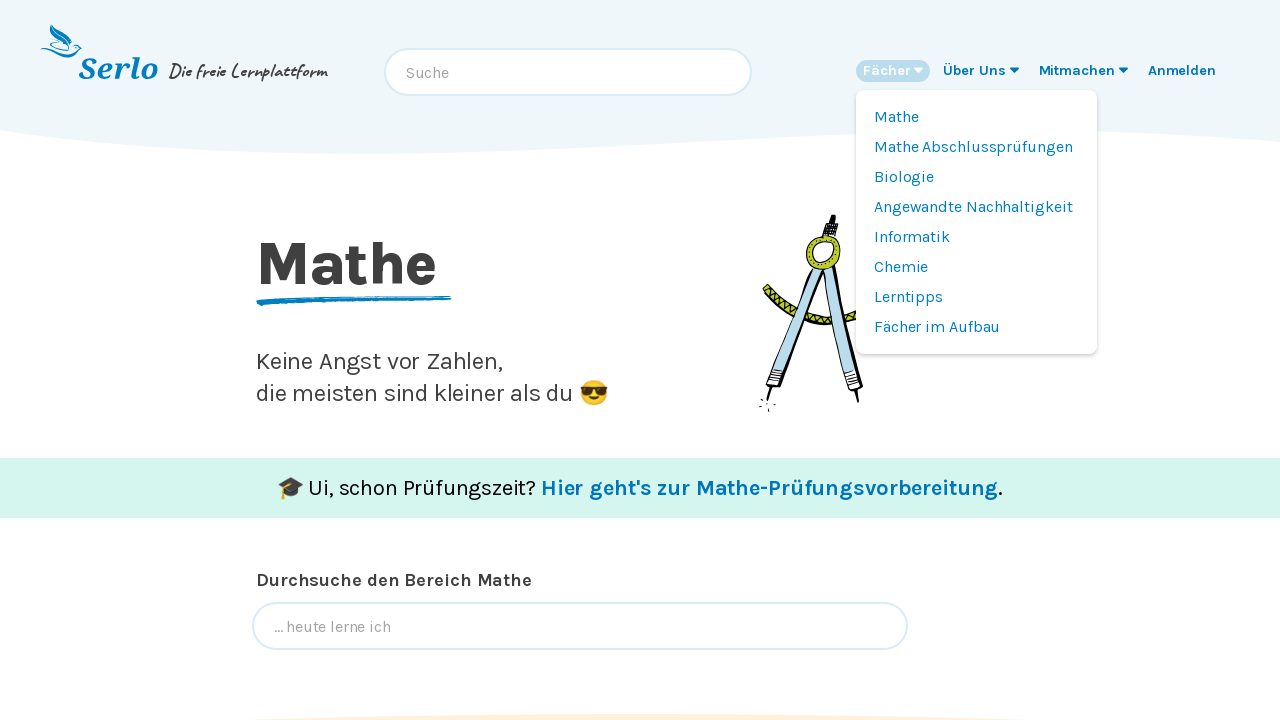

Clicked on Fächer menu item to close it on /mathe page at (887, 70) on ul >> text=Fächer
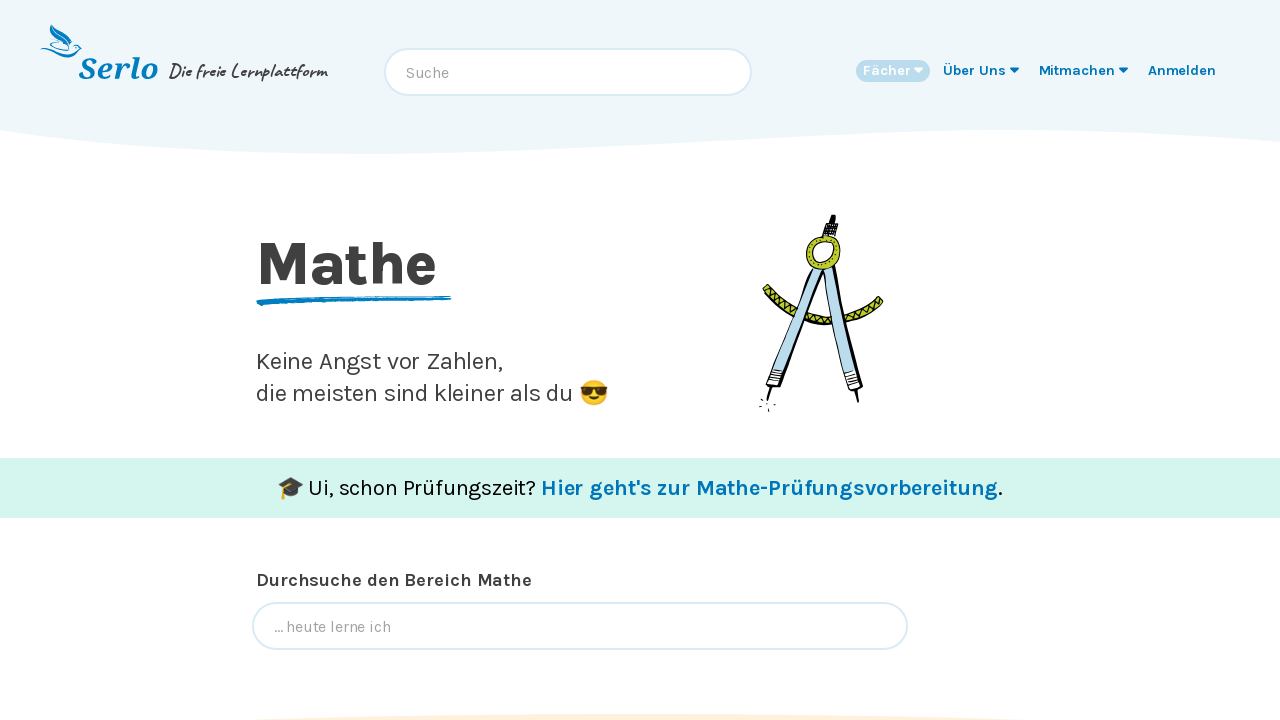

Waited for menu close animation to complete
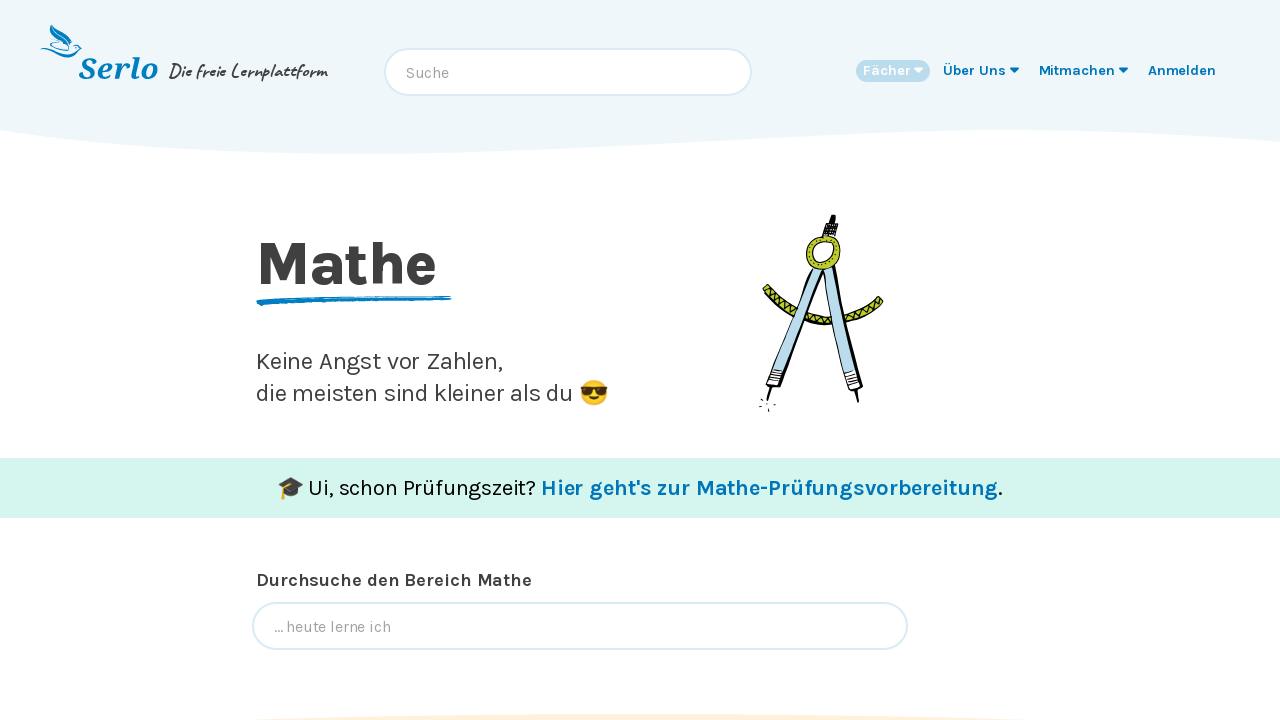

Clicked on Über Uns menu item on /mathe page at (974, 70) on ul >> text=Über Uns
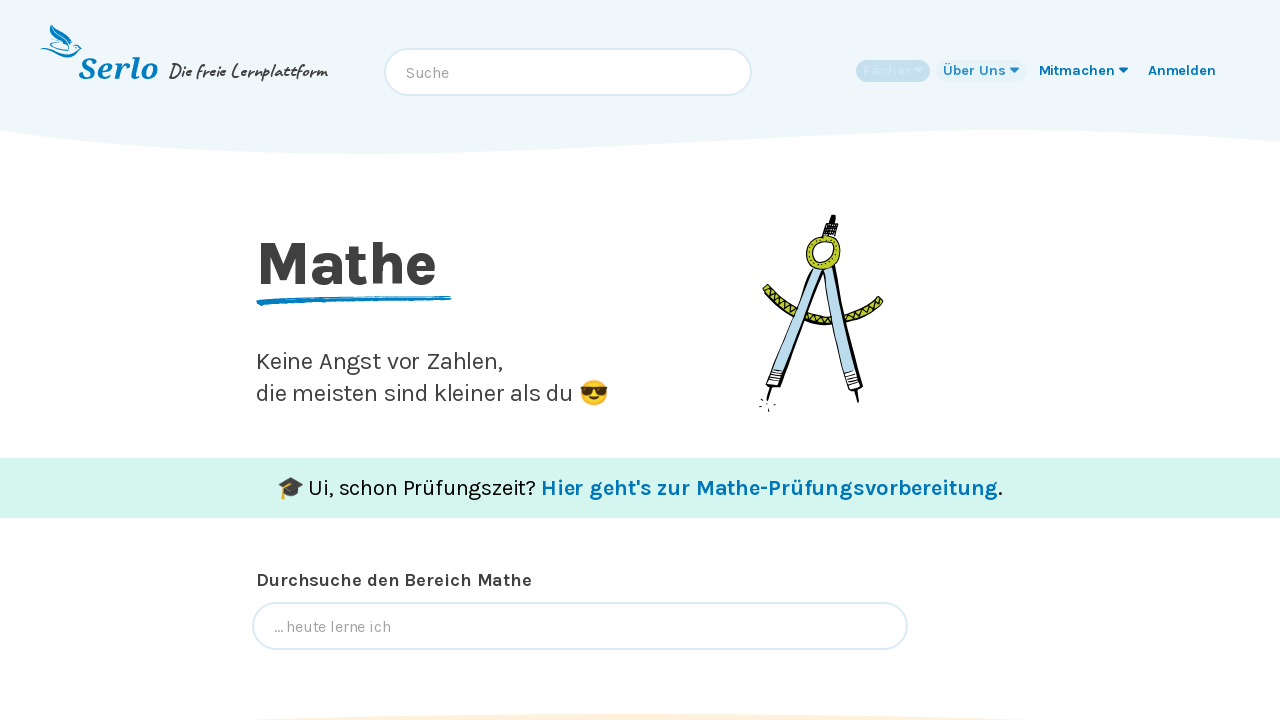

Waited for menu animation to complete
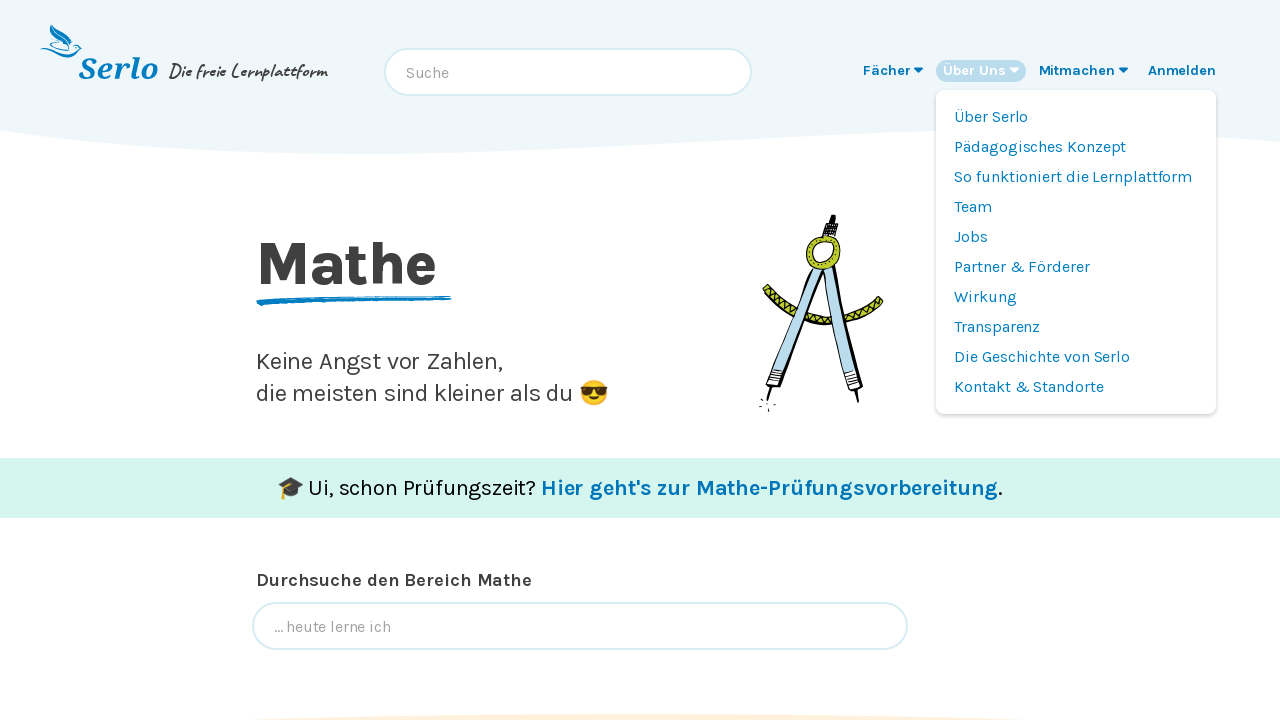

Verified Transparenz submenu item appeared on /mathe page
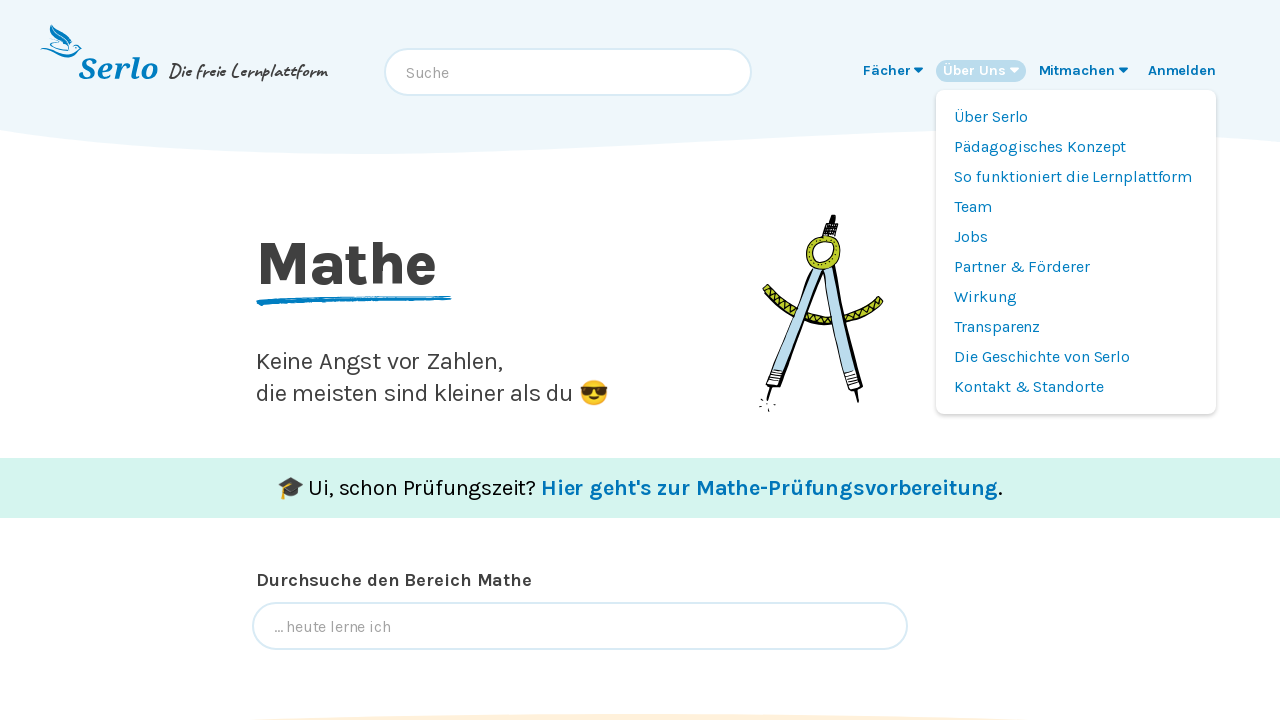

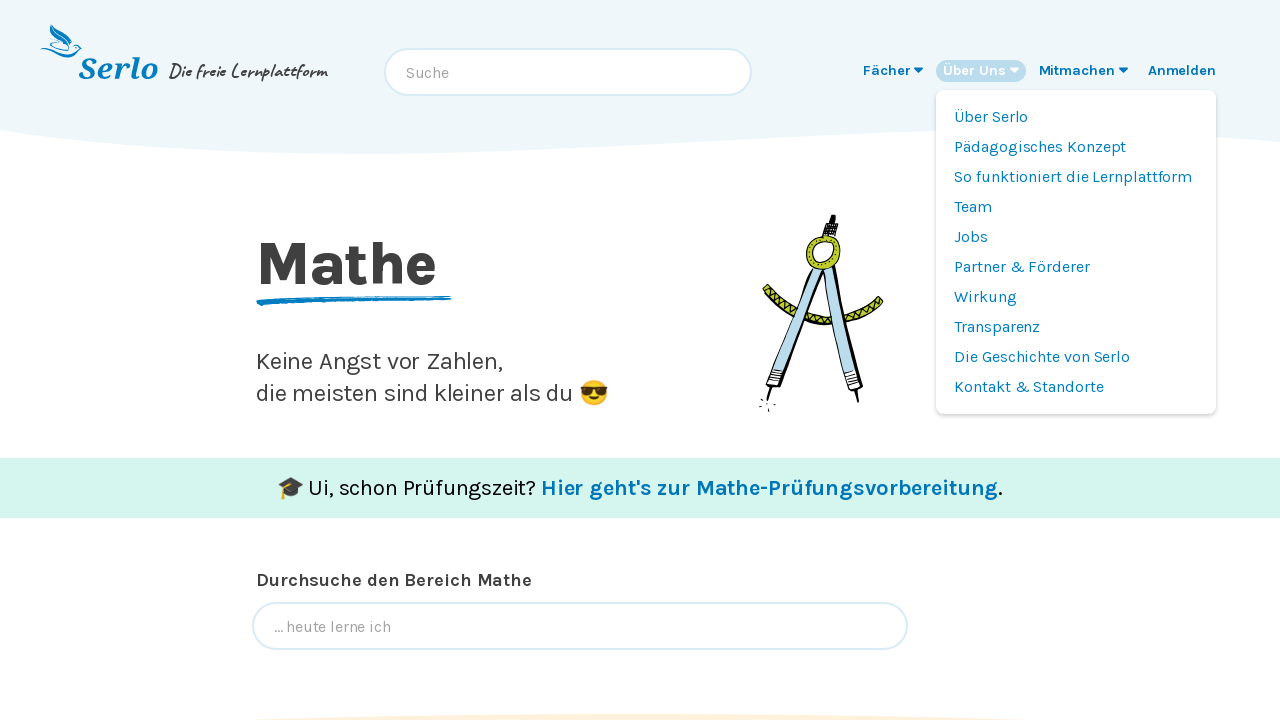